Simple navigation test that opens the Embibe website homepage

Starting URL: https://www.embibe.com/

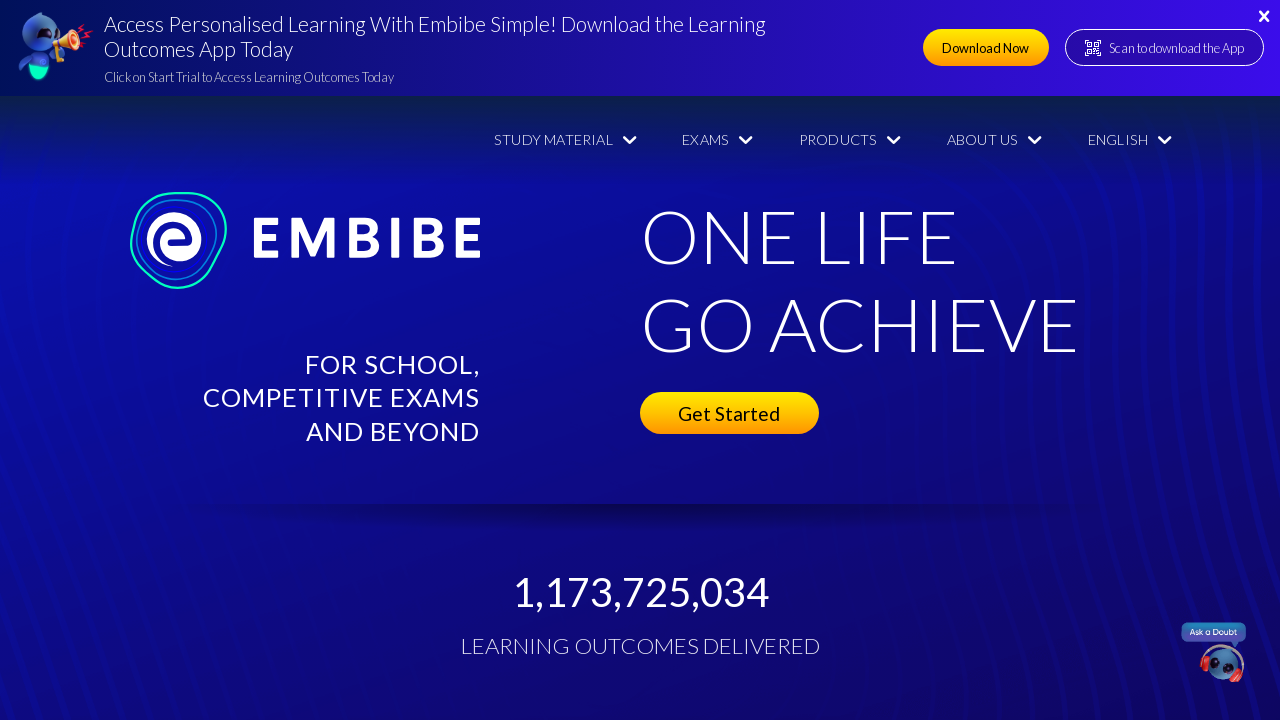

Embibe homepage loaded (DOM content loaded)
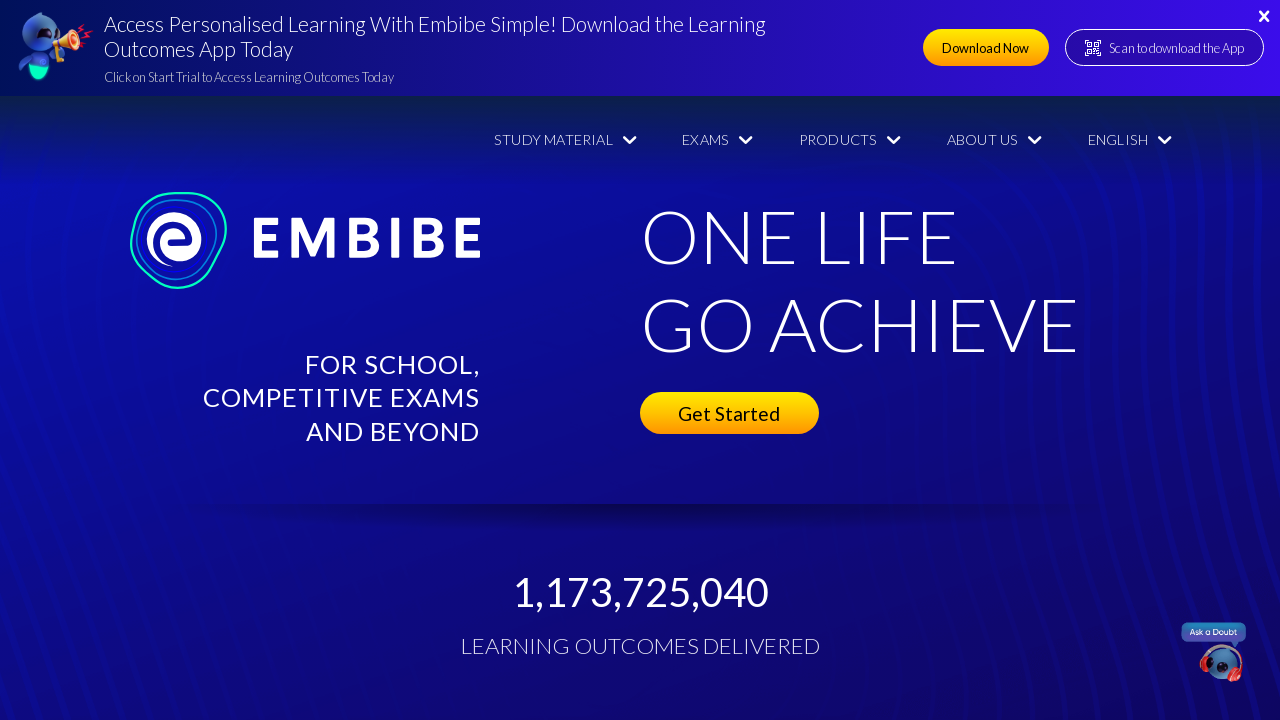

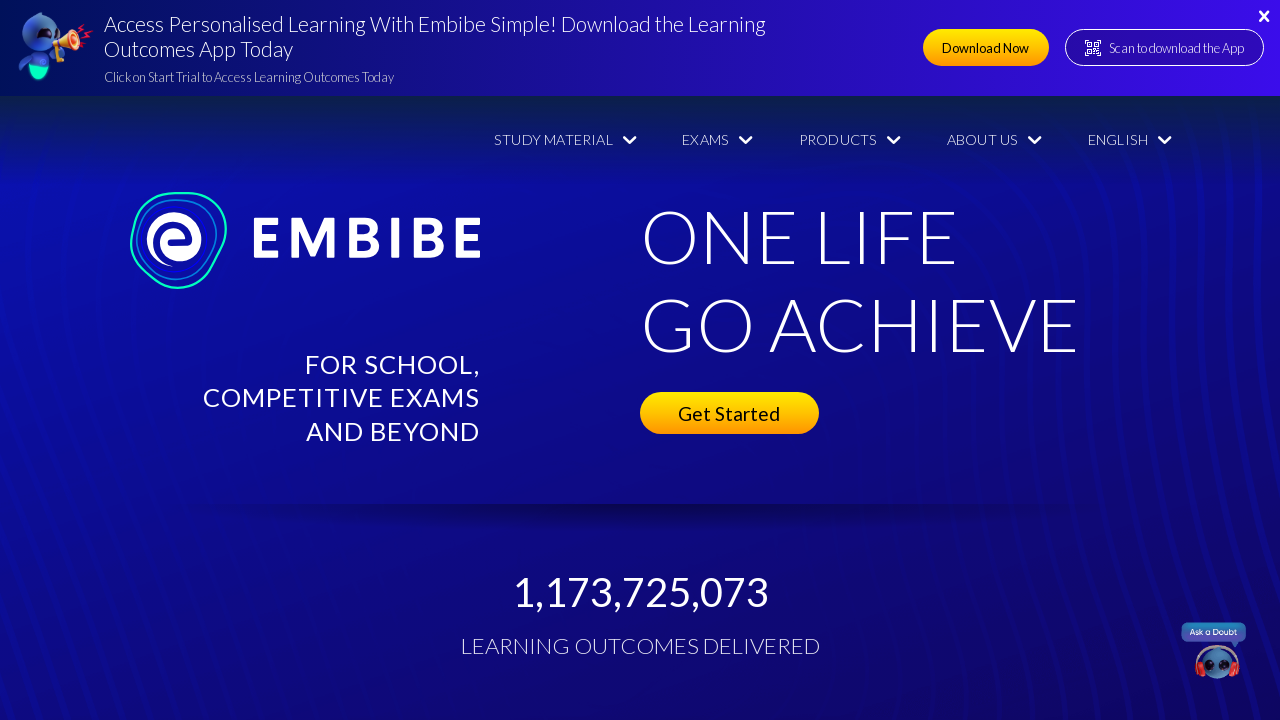